Fills out a practice registration form on DemoQA website including personal details (name, email, gender, mobile number, date of birth, address) and submits it.

Starting URL: https://demoqa.com/automation-practice-form

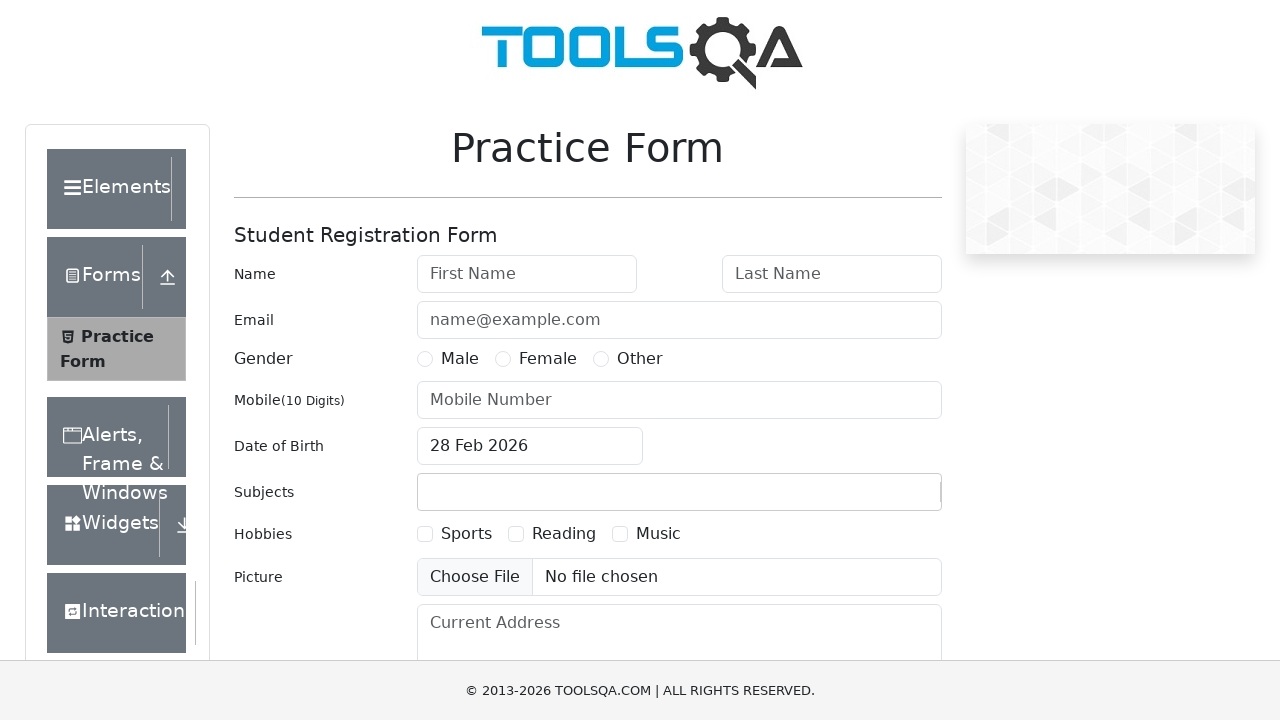

Filled first name field with 'Kemal' on #firstName
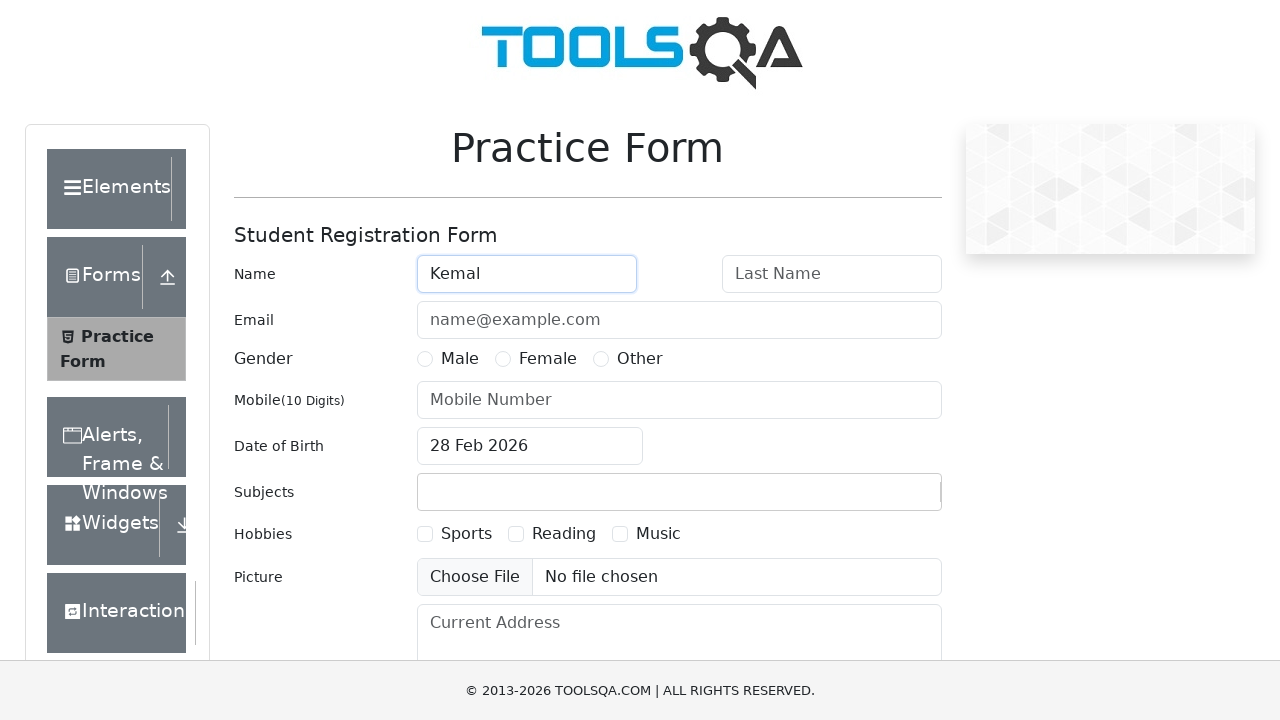

Filled last name field with 'Yayil' on #lastName
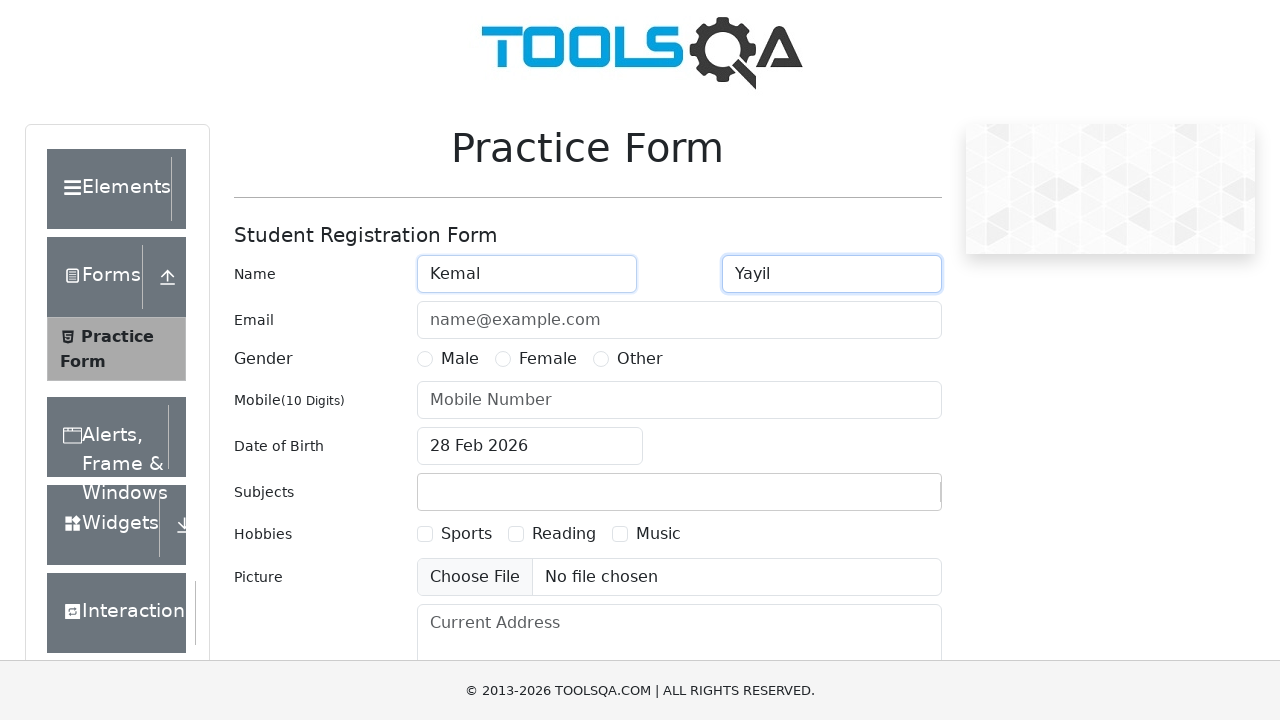

Filled email field with 'kashgaf@hakkibulut.com' on input#userEmail
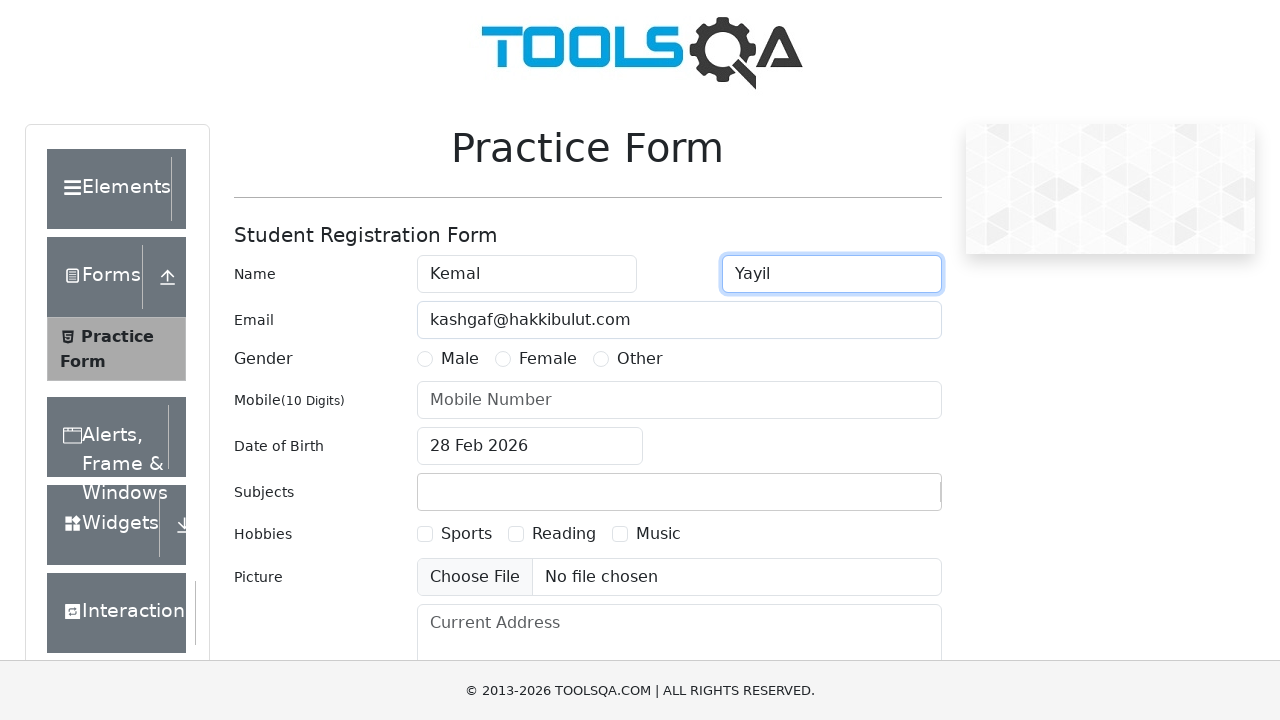

Selected Male gender option at (460, 359) on label[for='gender-radio-1']
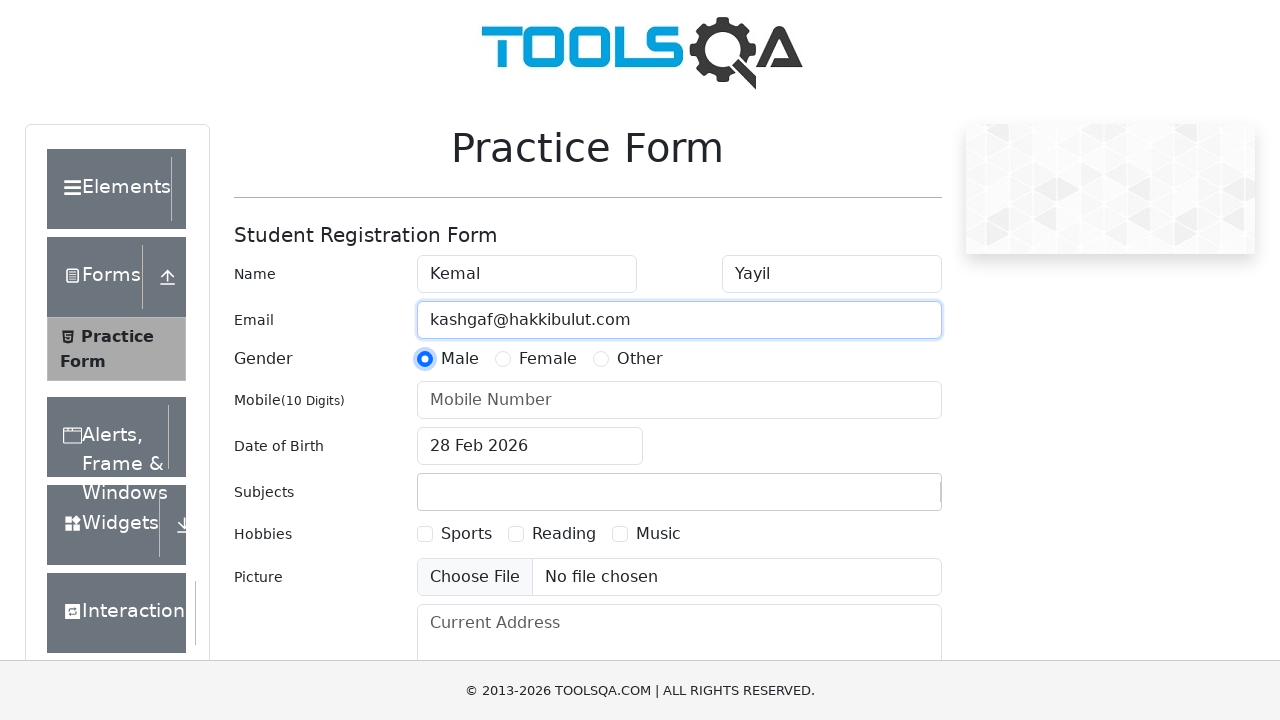

Filled mobile number field with '12134449986' on input#userNumber
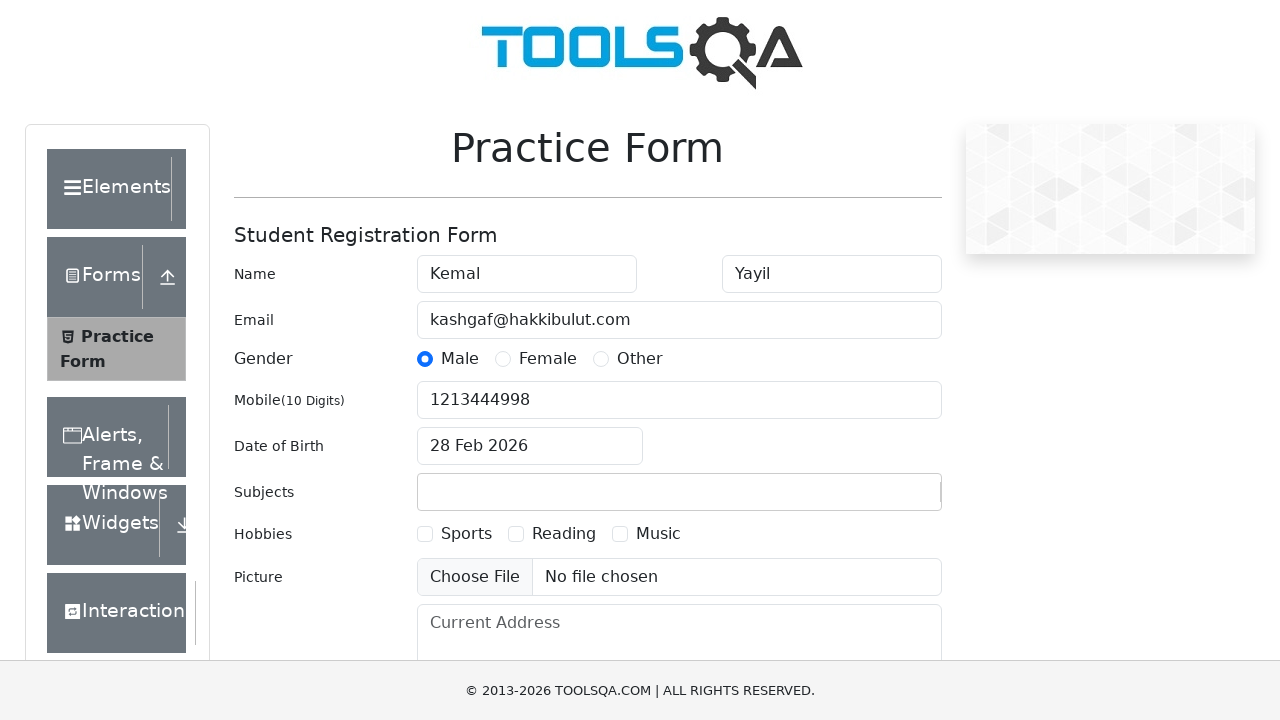

Clicked date of birth input to open date picker at (530, 446) on #dateOfBirthInput
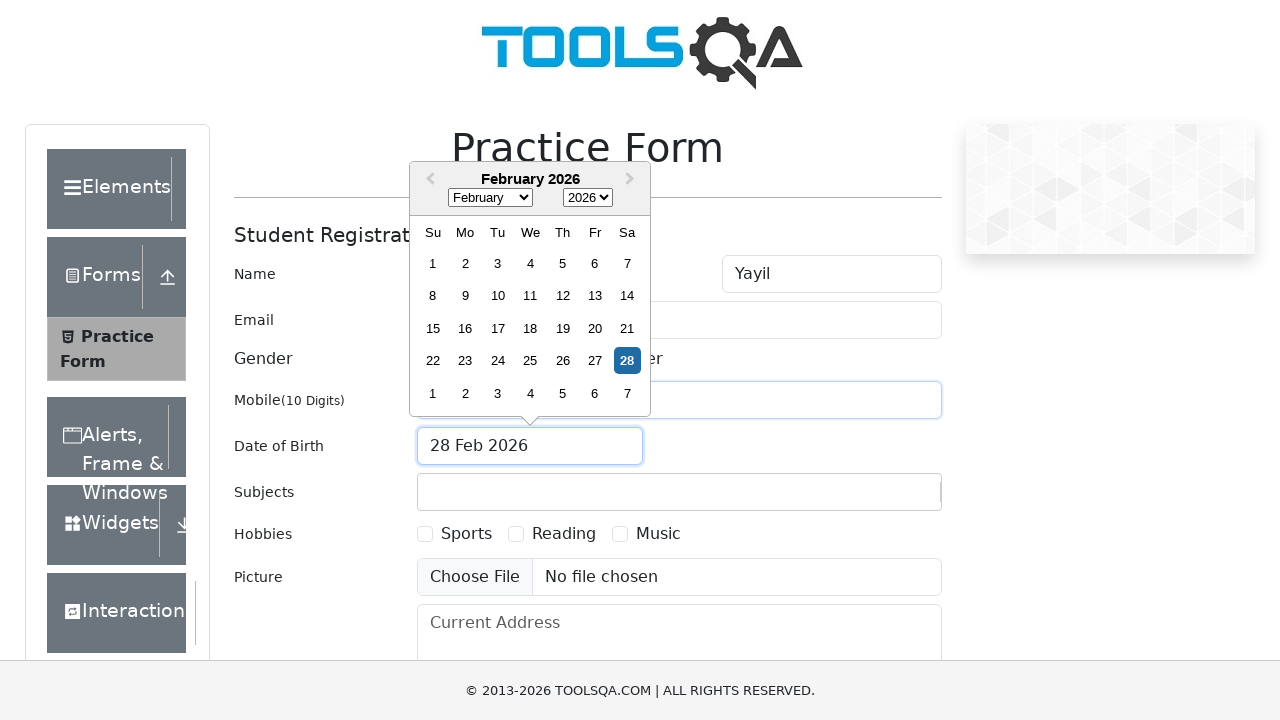

Selected May (month 4) from date picker on select.react-datepicker__month-select
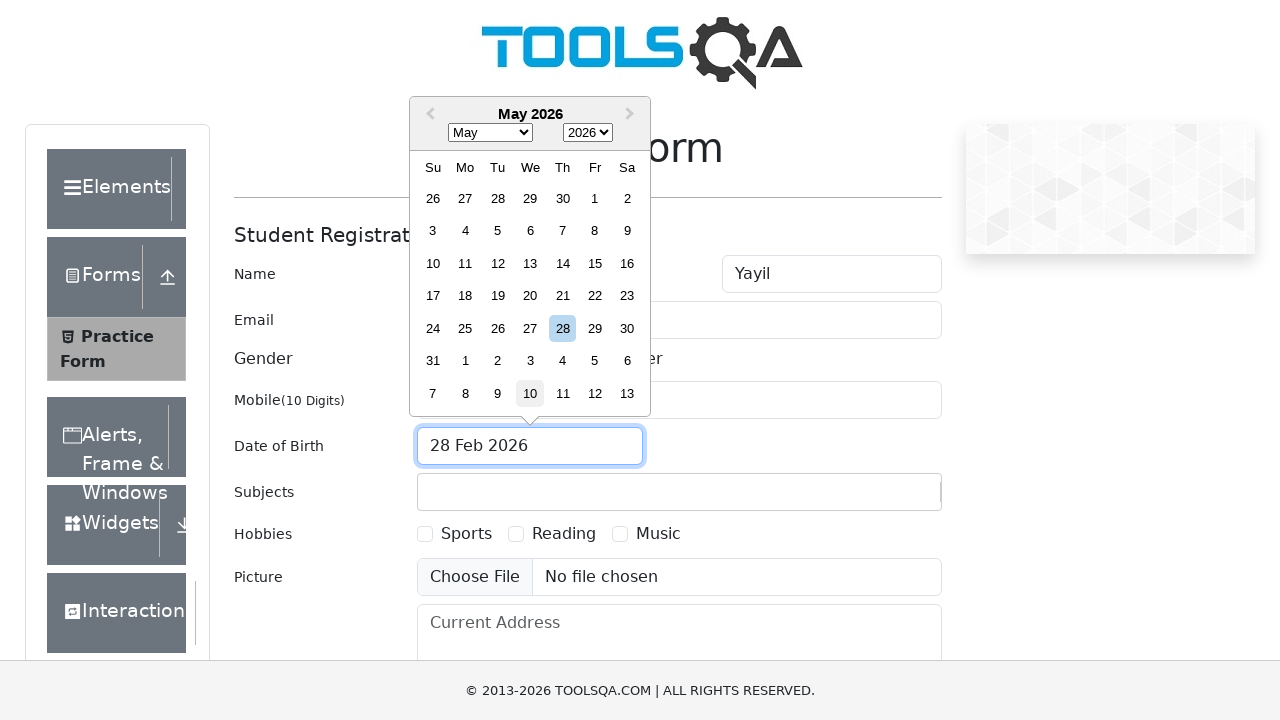

Selected year 1990 from date picker on select.react-datepicker__year-select
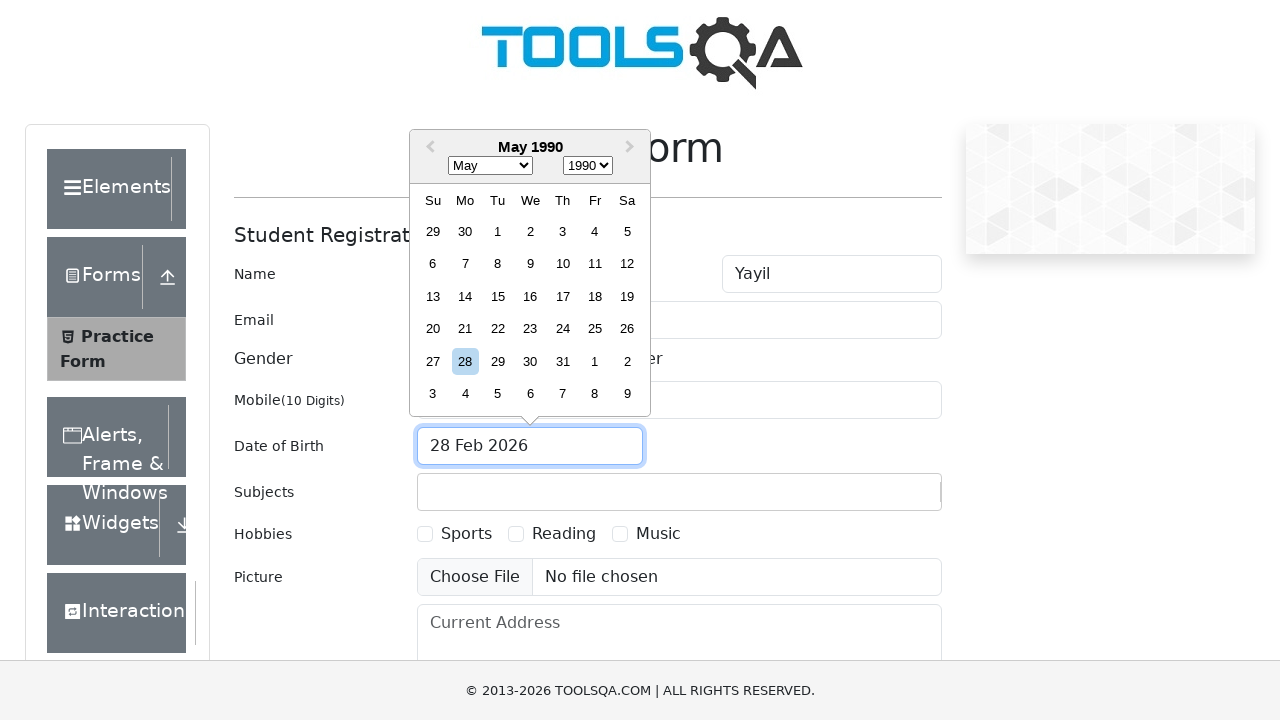

Selected day 10 from date picker at (562, 264) on div.react-datepicker__day--010
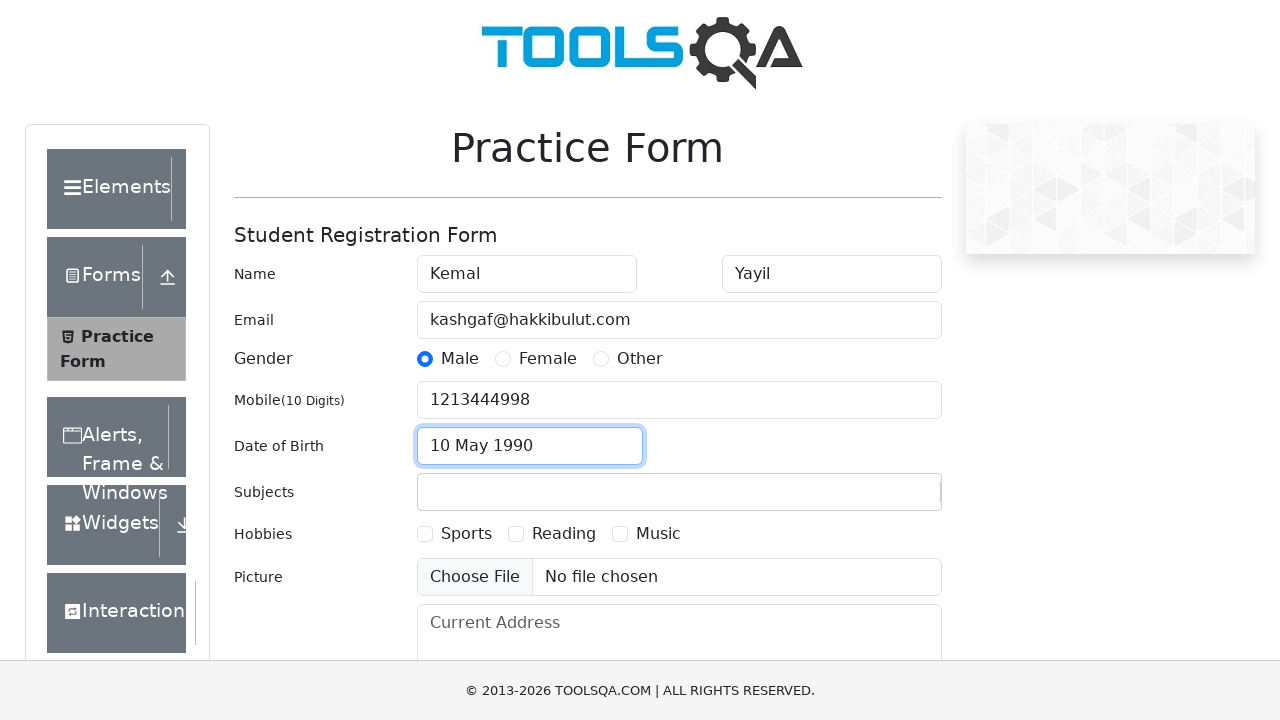

Filled current address field with 'Buenos Aires/Argentina' on #currentAddress
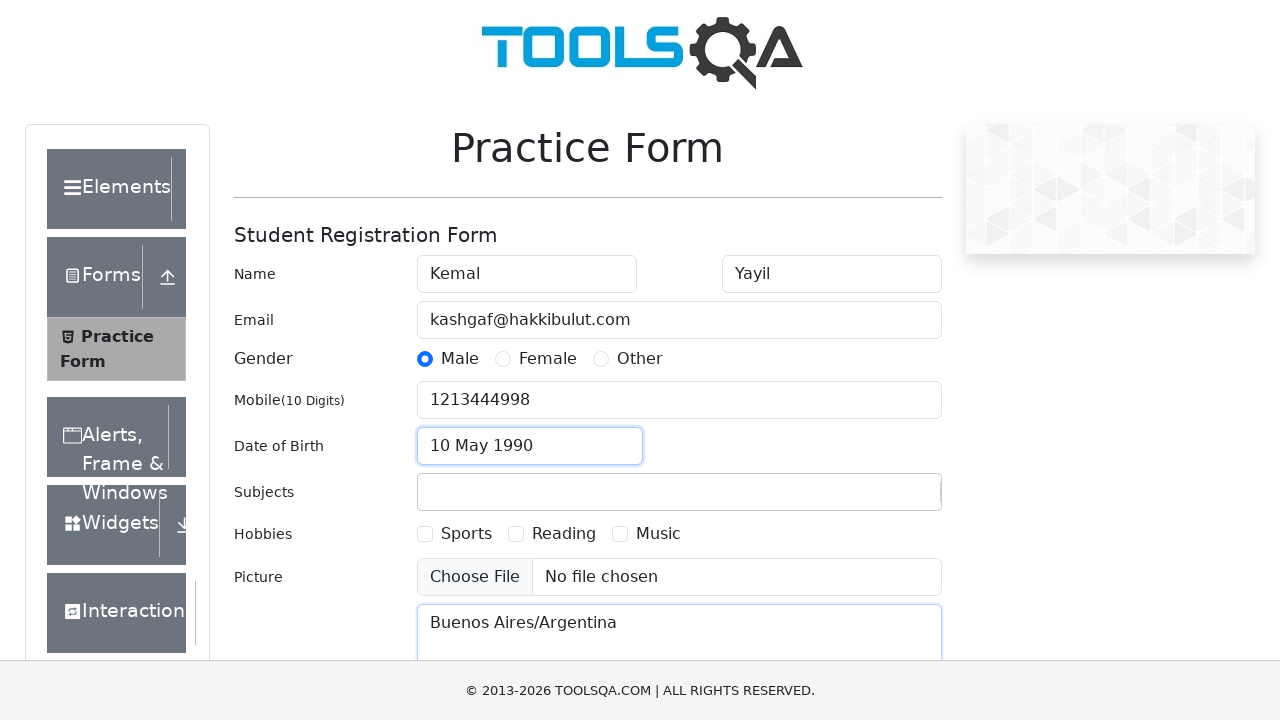

Clicked submit button to submit registration form at (885, 499) on #submit
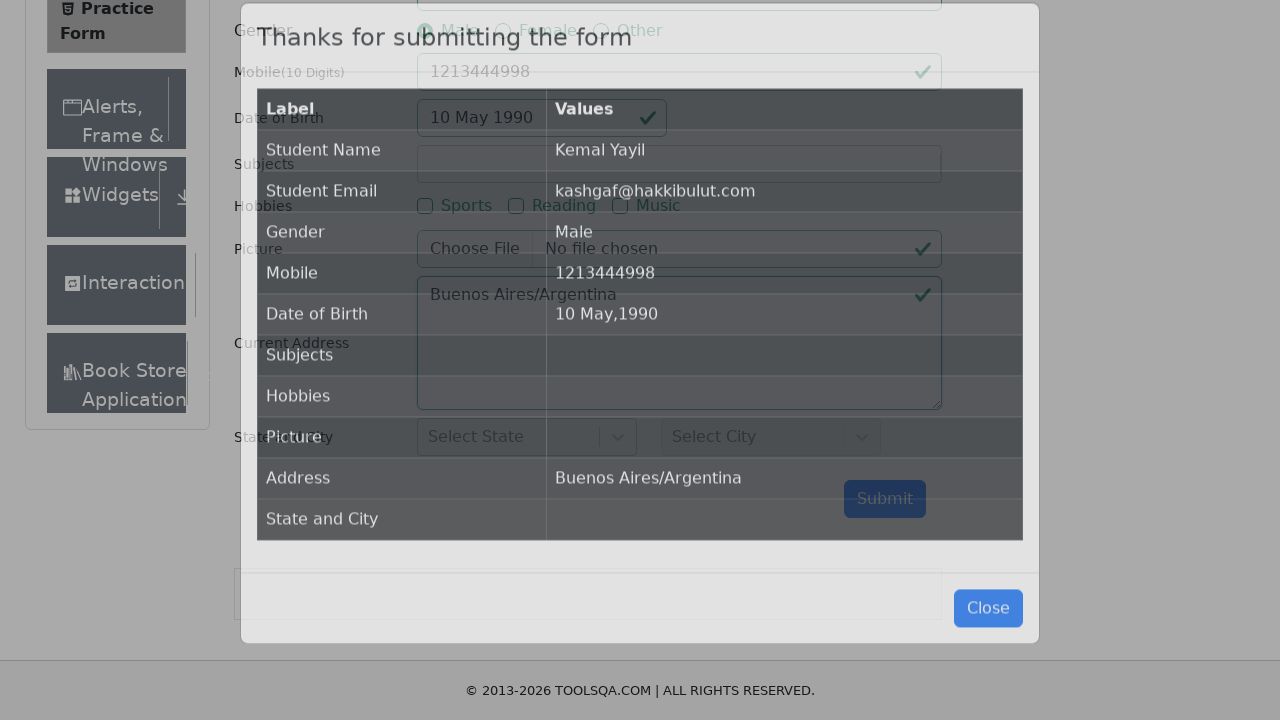

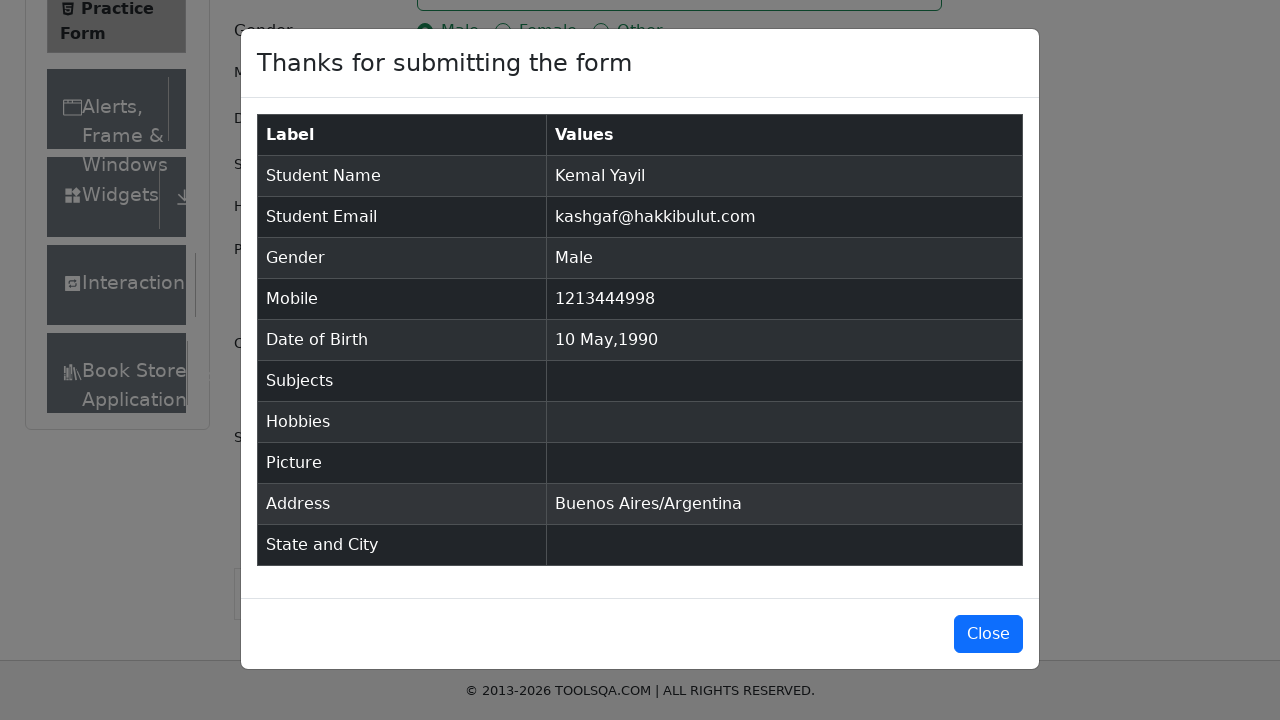